Tests that the currently applied filter link is highlighted with selected class

Starting URL: https://demo.playwright.dev/todomvc

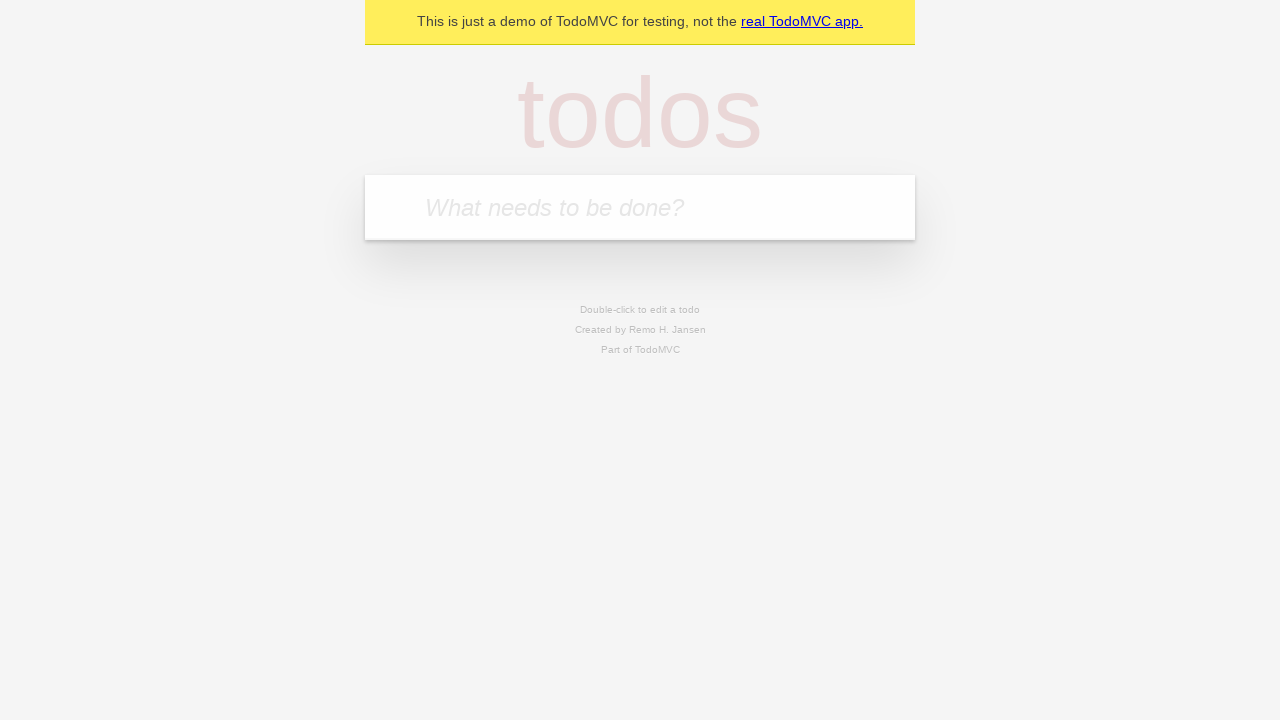

Filled todo input with 'buy some cheese' on [placeholder='What needs to be done?']
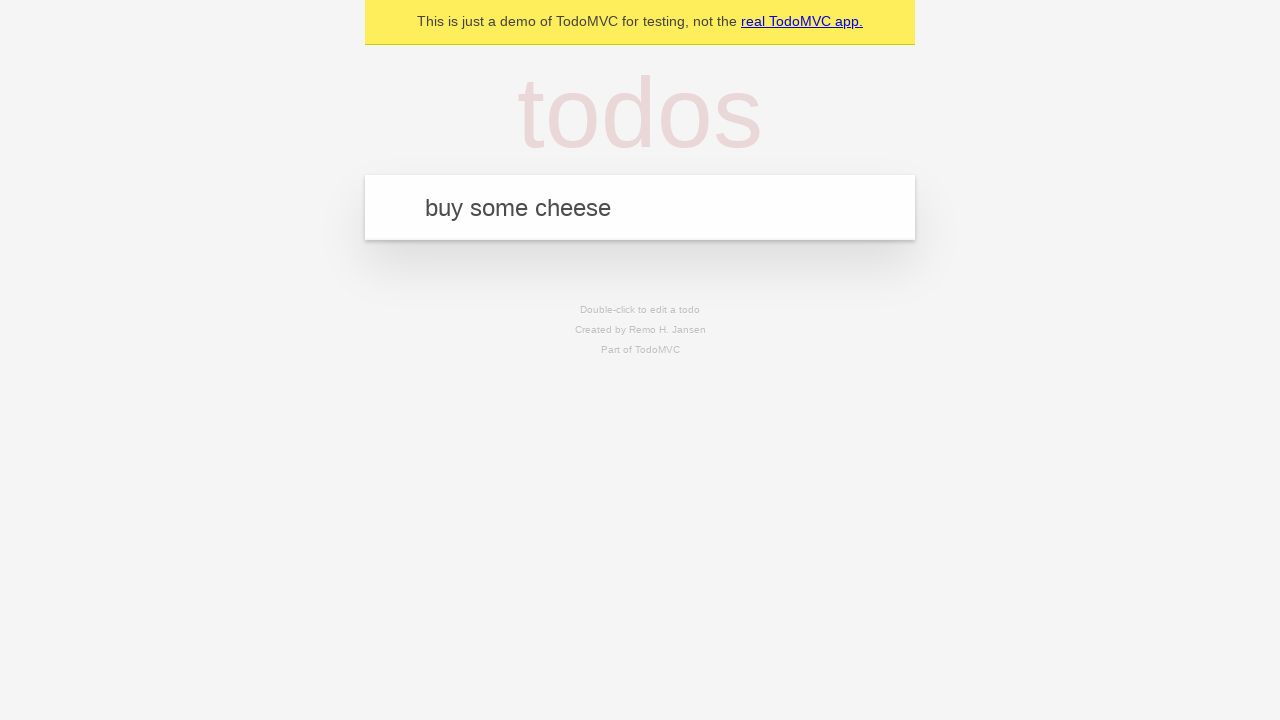

Pressed Enter to create first todo on [placeholder='What needs to be done?']
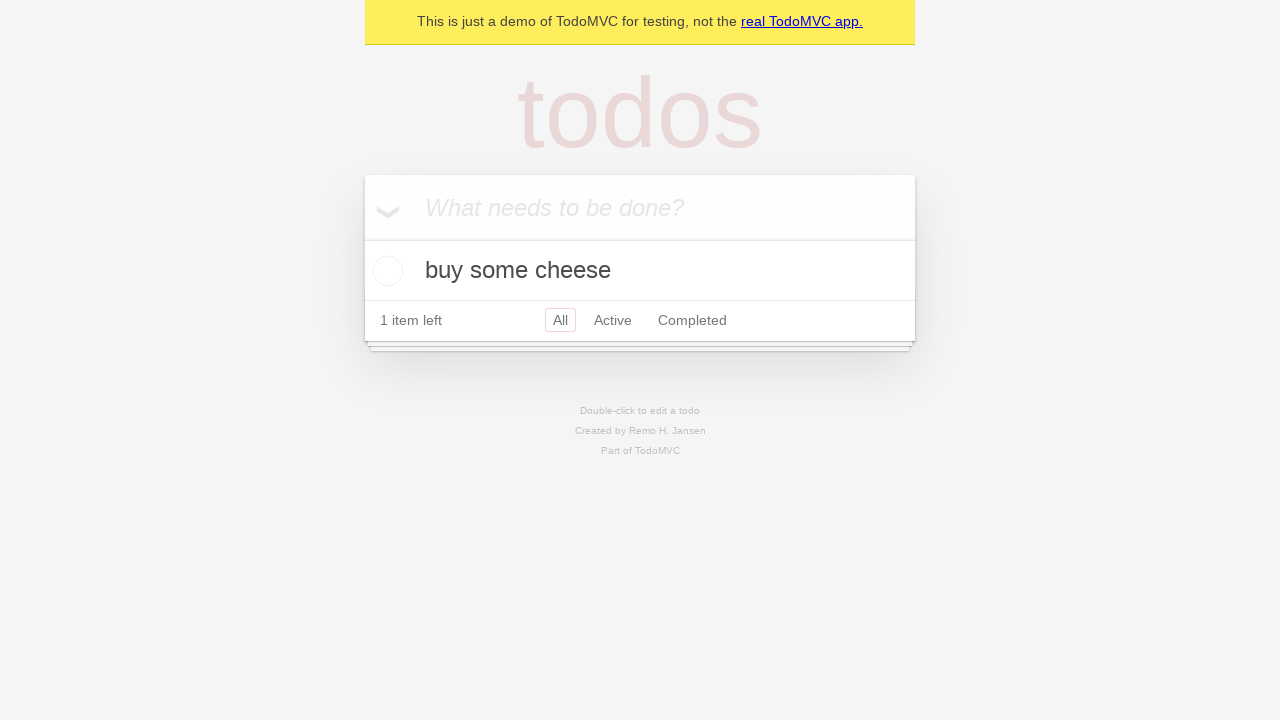

Filled todo input with 'feed the cat' on [placeholder='What needs to be done?']
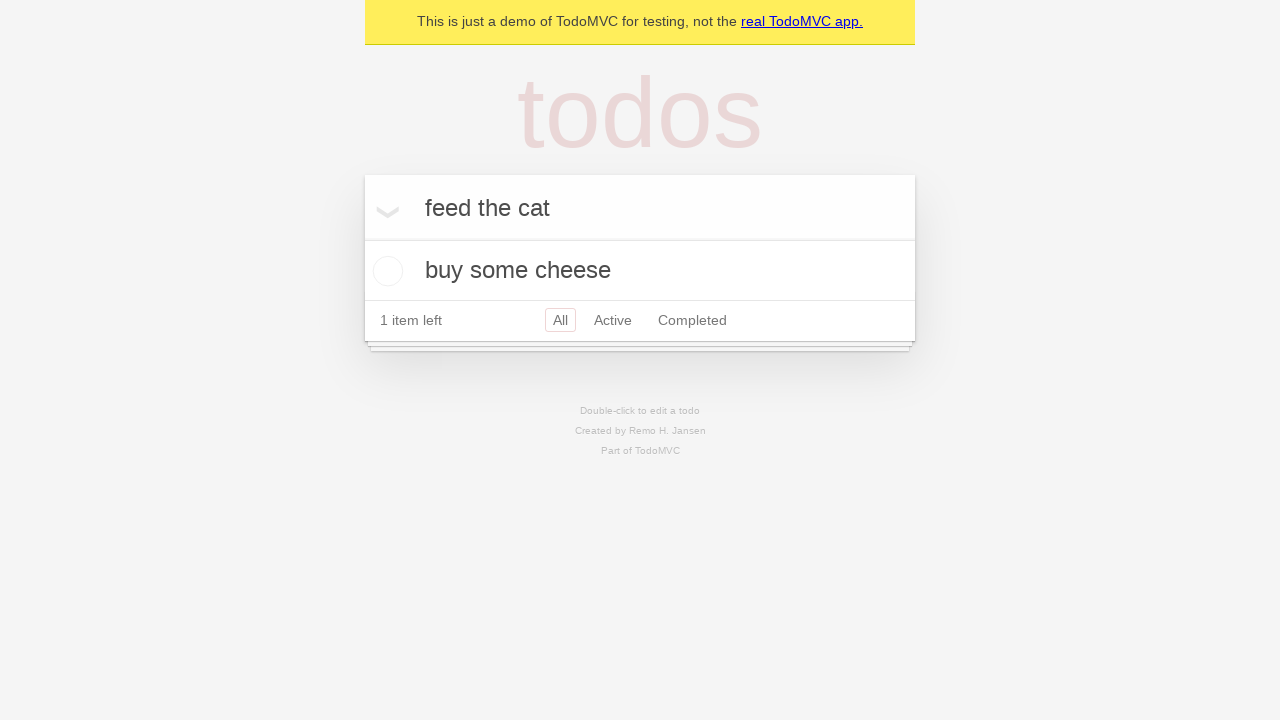

Pressed Enter to create second todo on [placeholder='What needs to be done?']
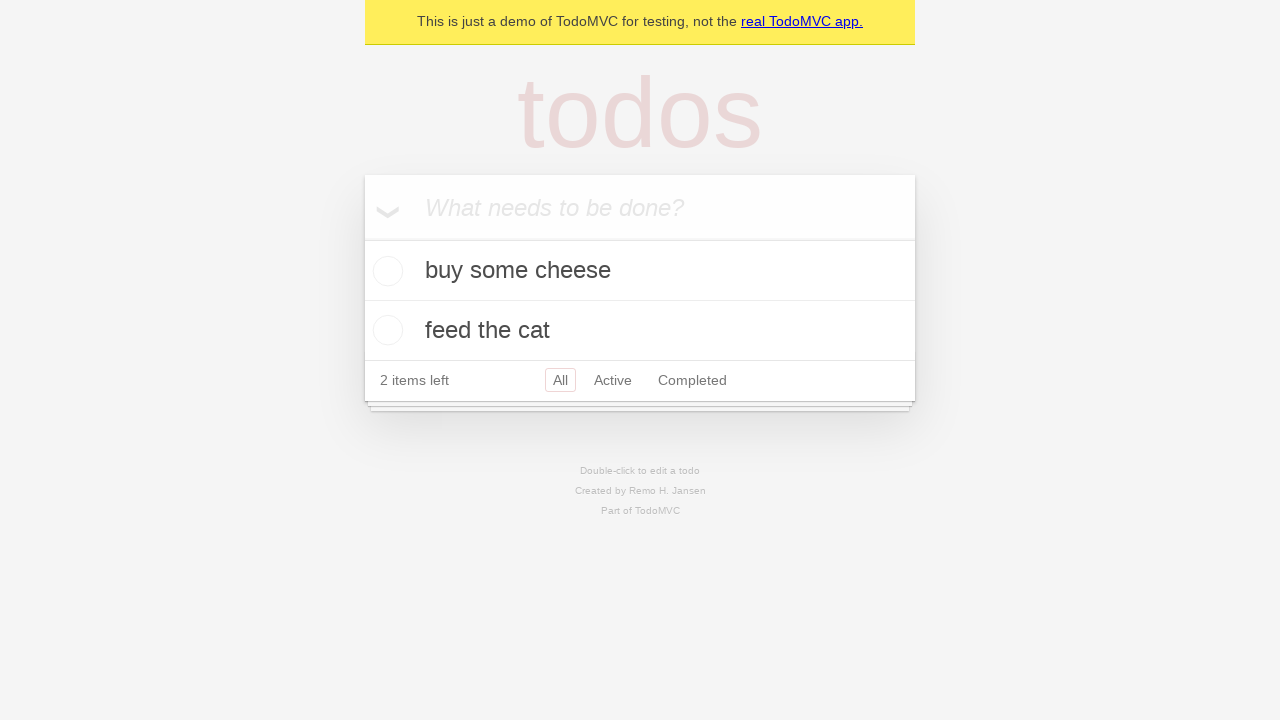

Filled todo input with 'book a doctors appointment' on [placeholder='What needs to be done?']
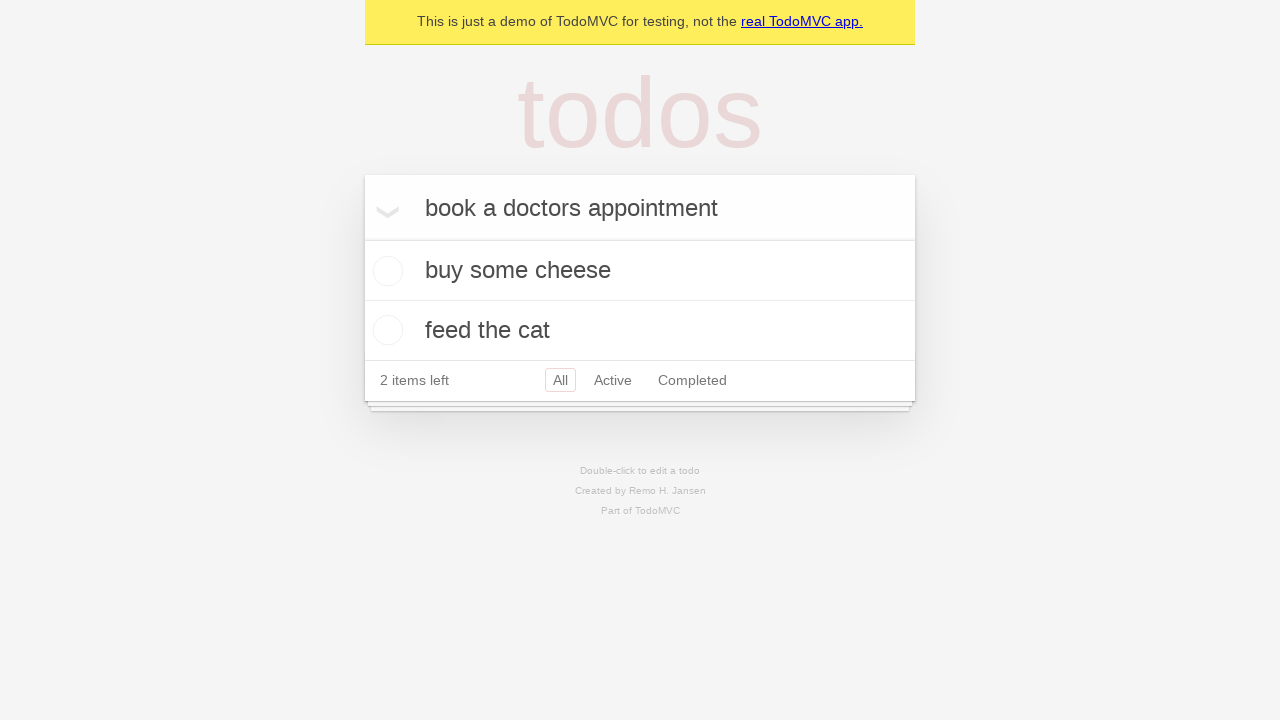

Pressed Enter to create third todo on [placeholder='What needs to be done?']
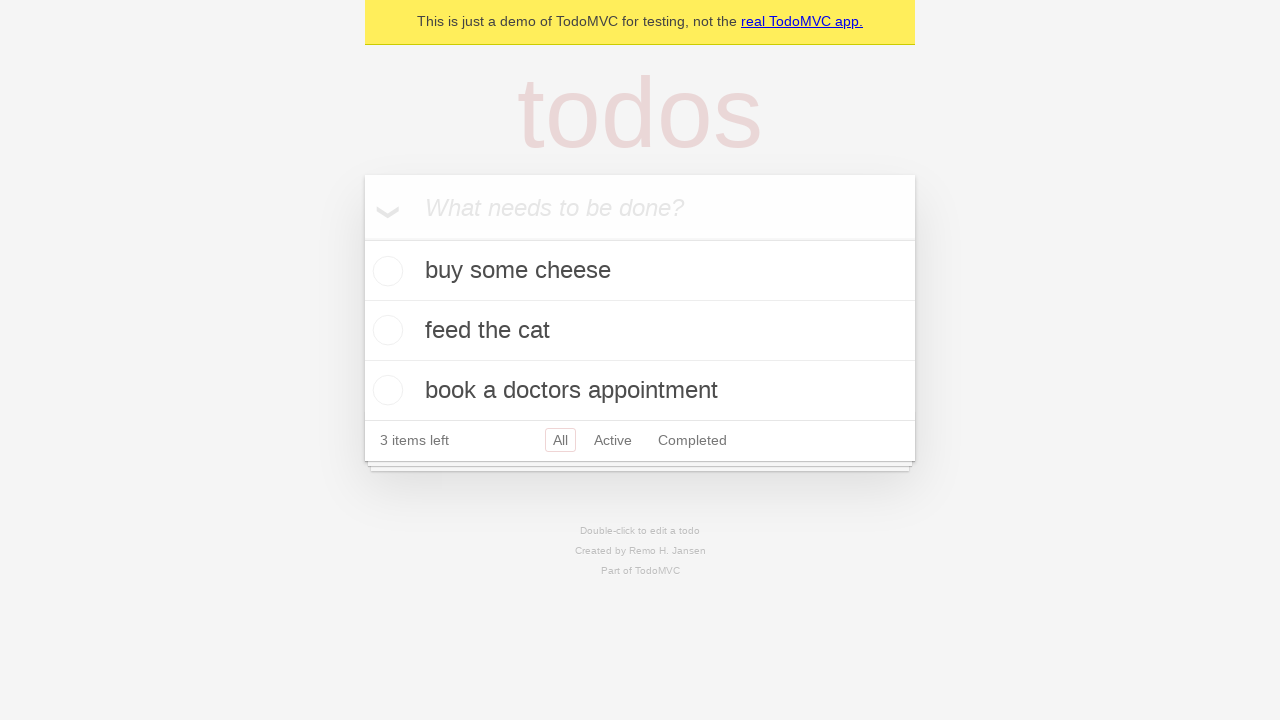

Clicked Active filter link at (613, 440) on role=link[name='Active']
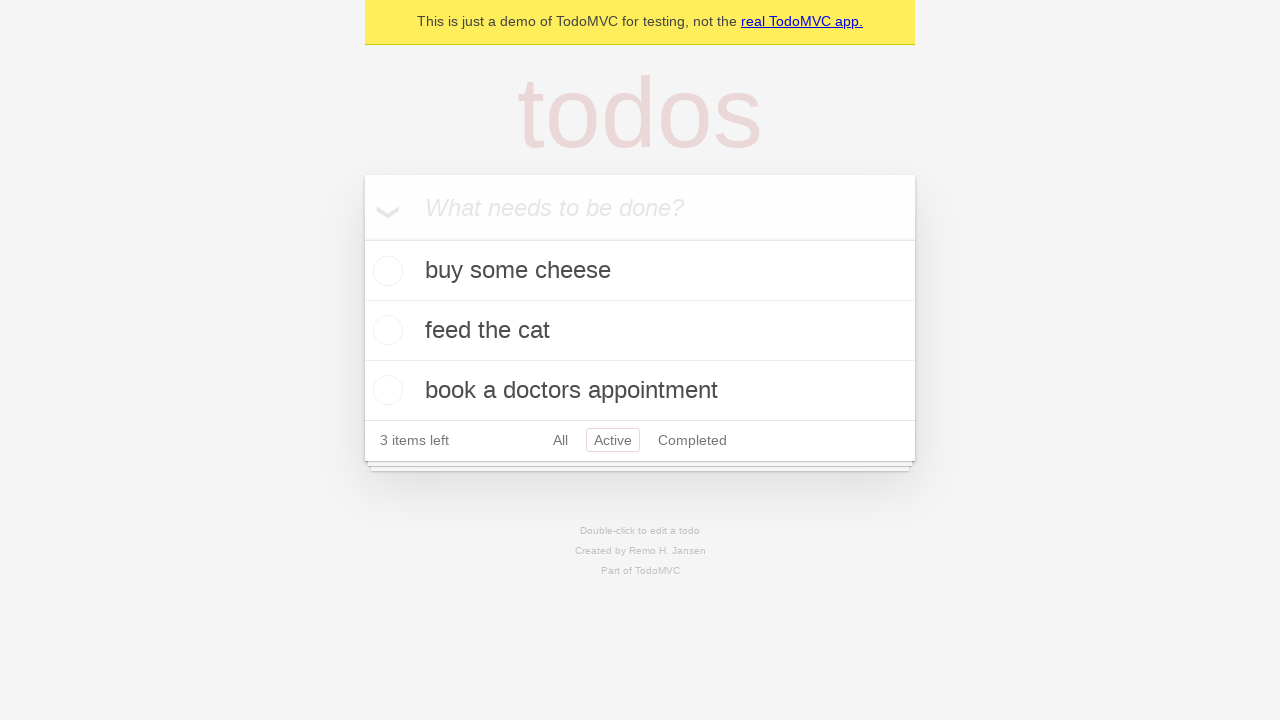

Clicked Completed filter link to verify it is highlighted with selected class at (692, 440) on role=link[name='Completed']
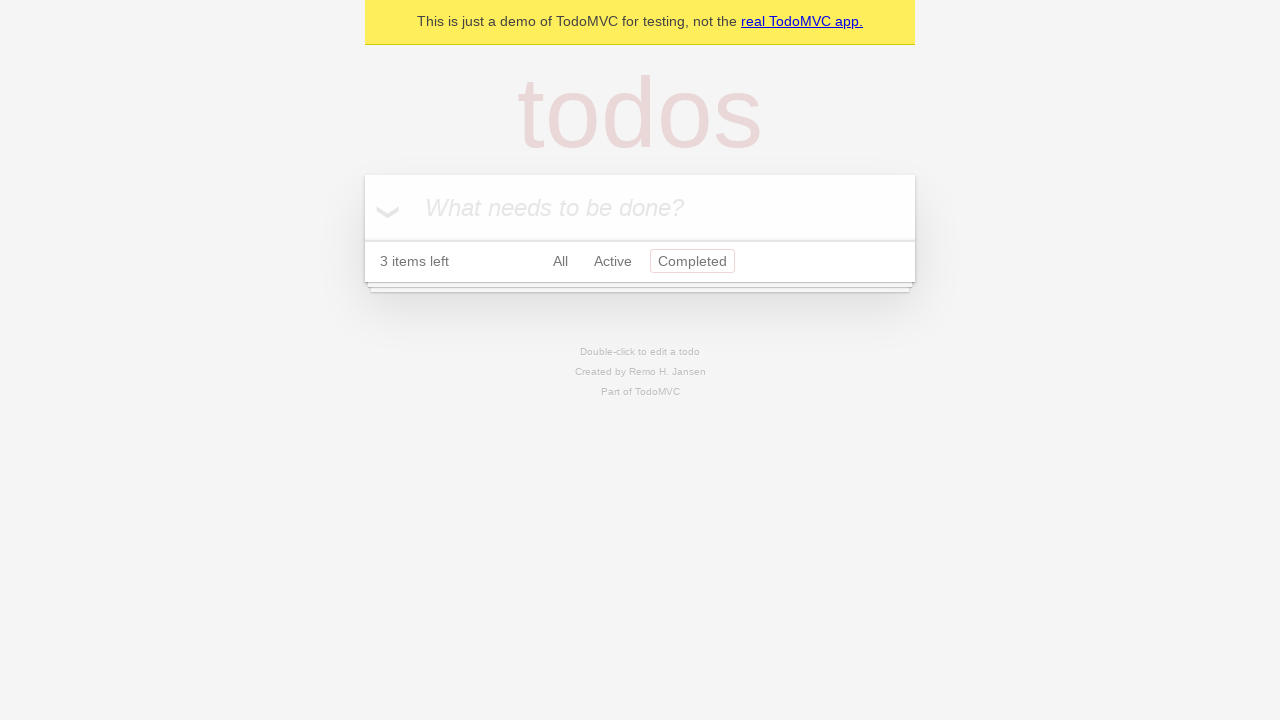

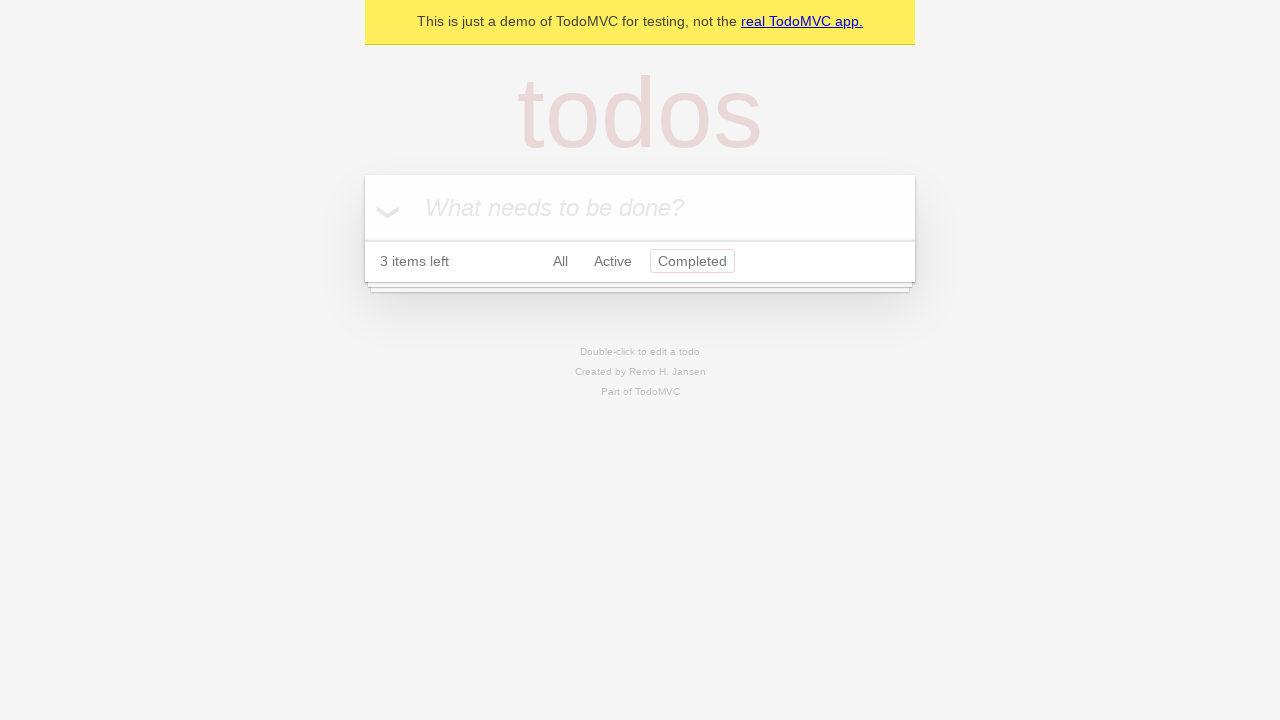